Tests JavaScript confirm dialog by triggering a confirm popup and dismissing it (clicking Cancel)

Starting URL: http://the-internet.herokuapp.com/javascript_alerts

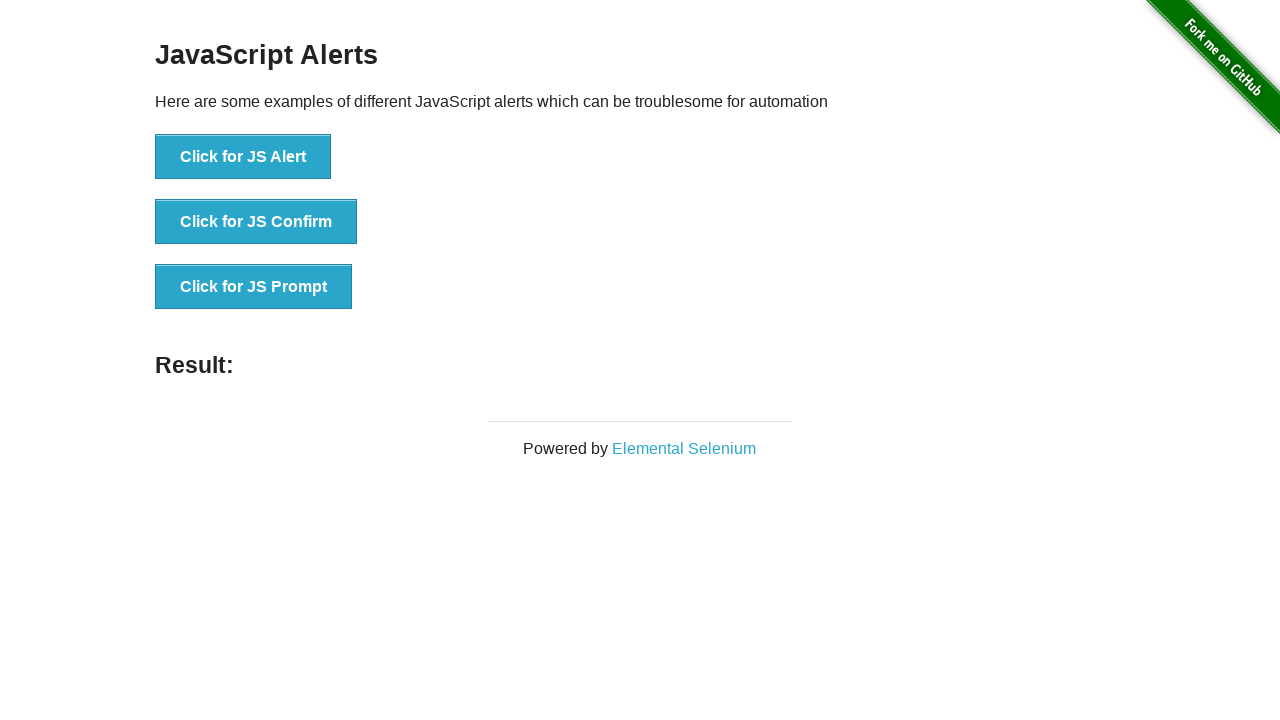

Registered dialog handler to dismiss confirm dialogs
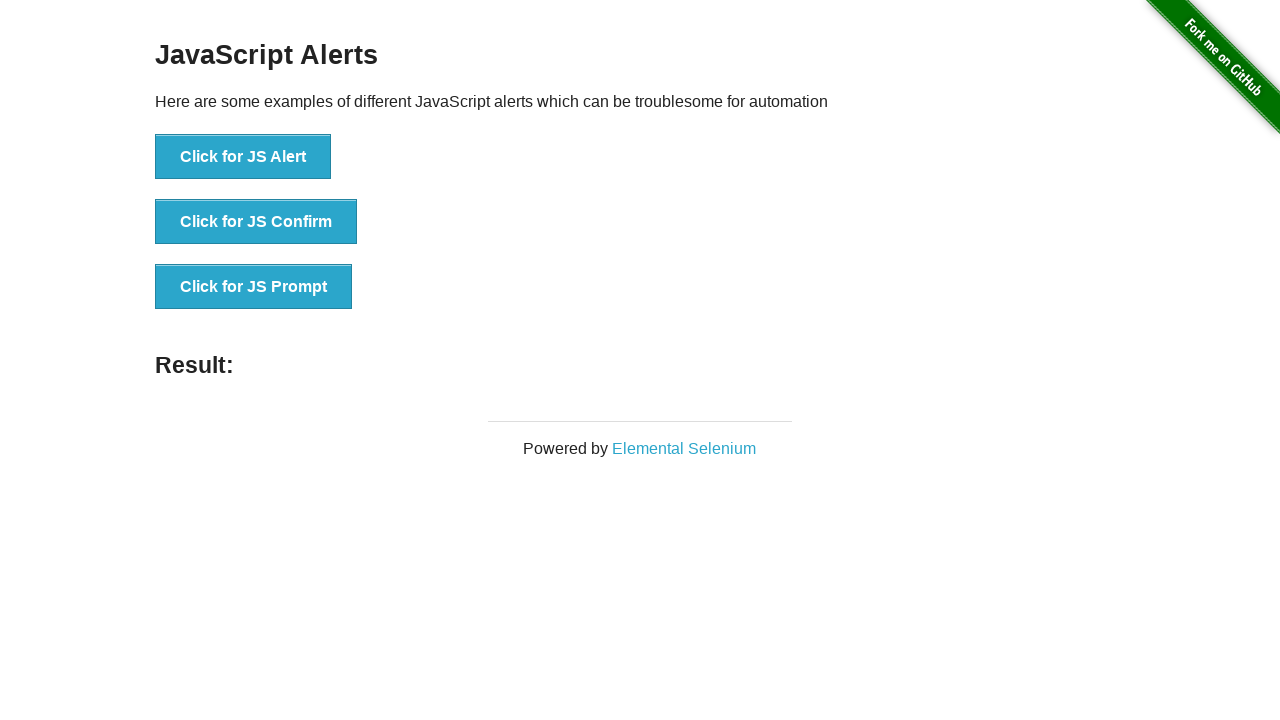

Clicked button to trigger JavaScript confirm dialog at (256, 222) on xpath=//button[@onclick='jsConfirm()']
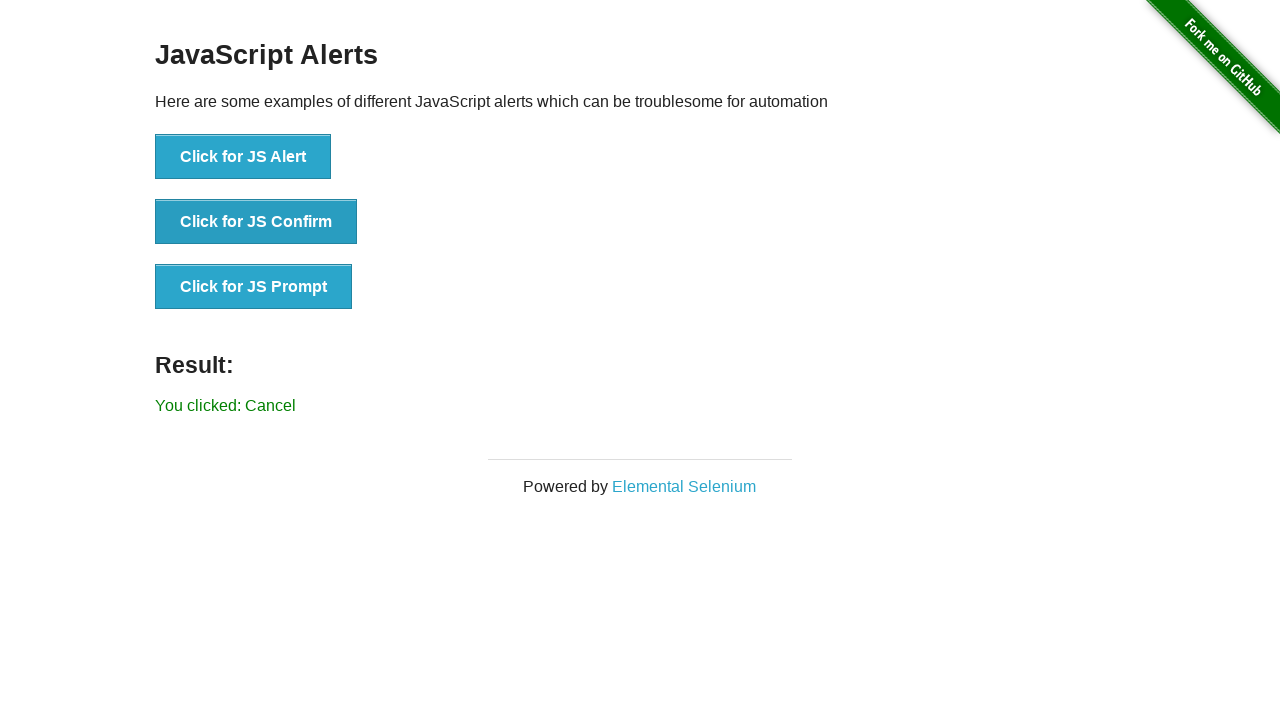

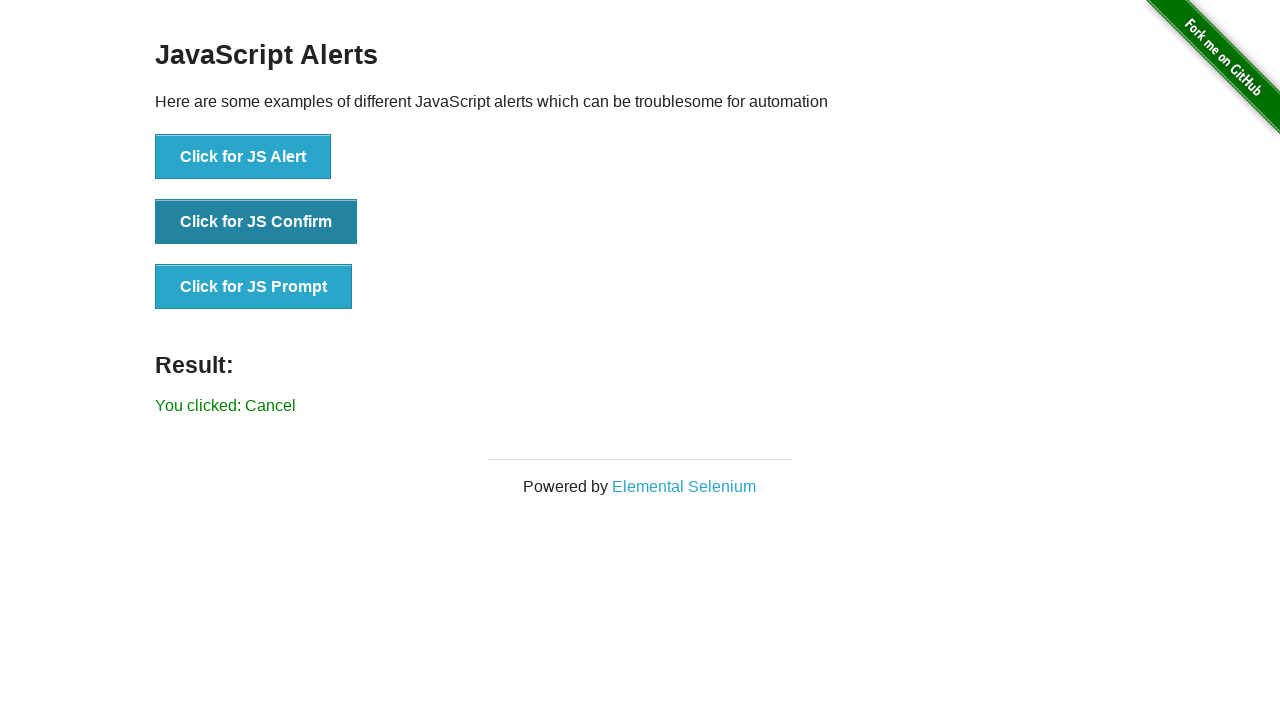